Tests registration validation with password missing lowercase characters

Starting URL: https://anatoly-karpovich.github.io/demo-login-form/

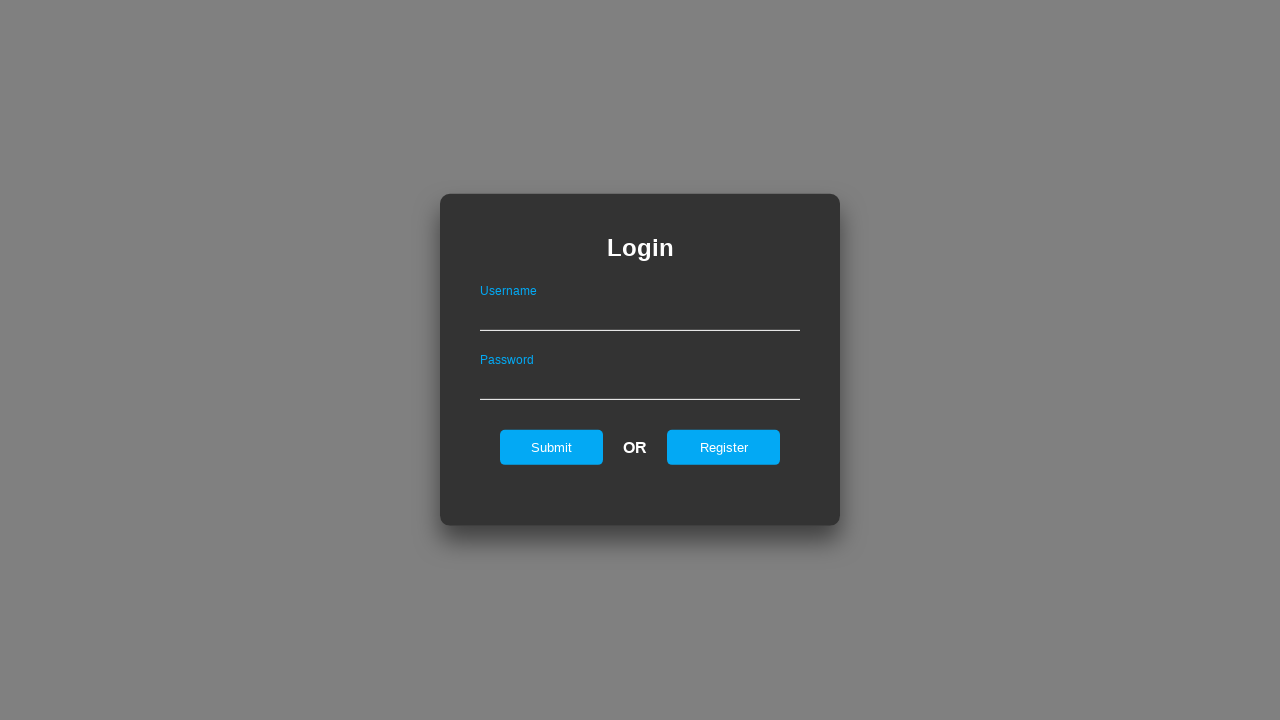

Clicked register link to navigate to registration form at (724, 447) on #registerOnLogin
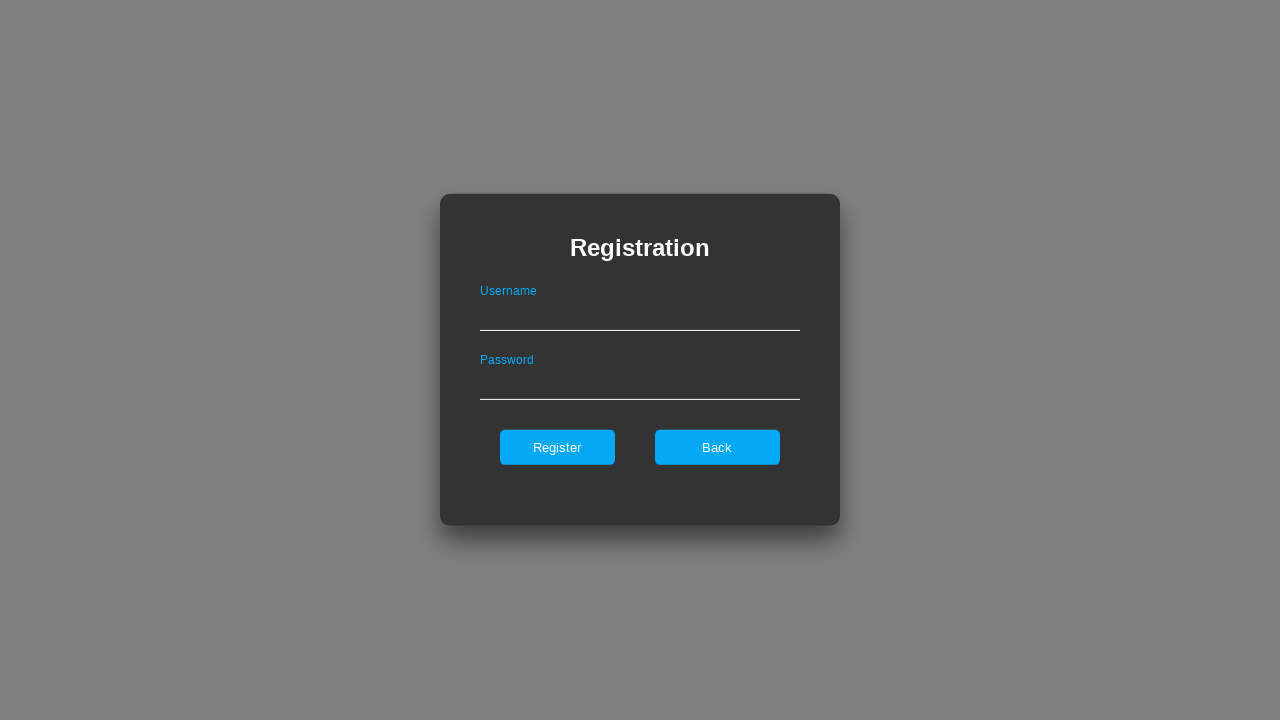

Filled username field with 'ValidUser' on #userNameOnRegister
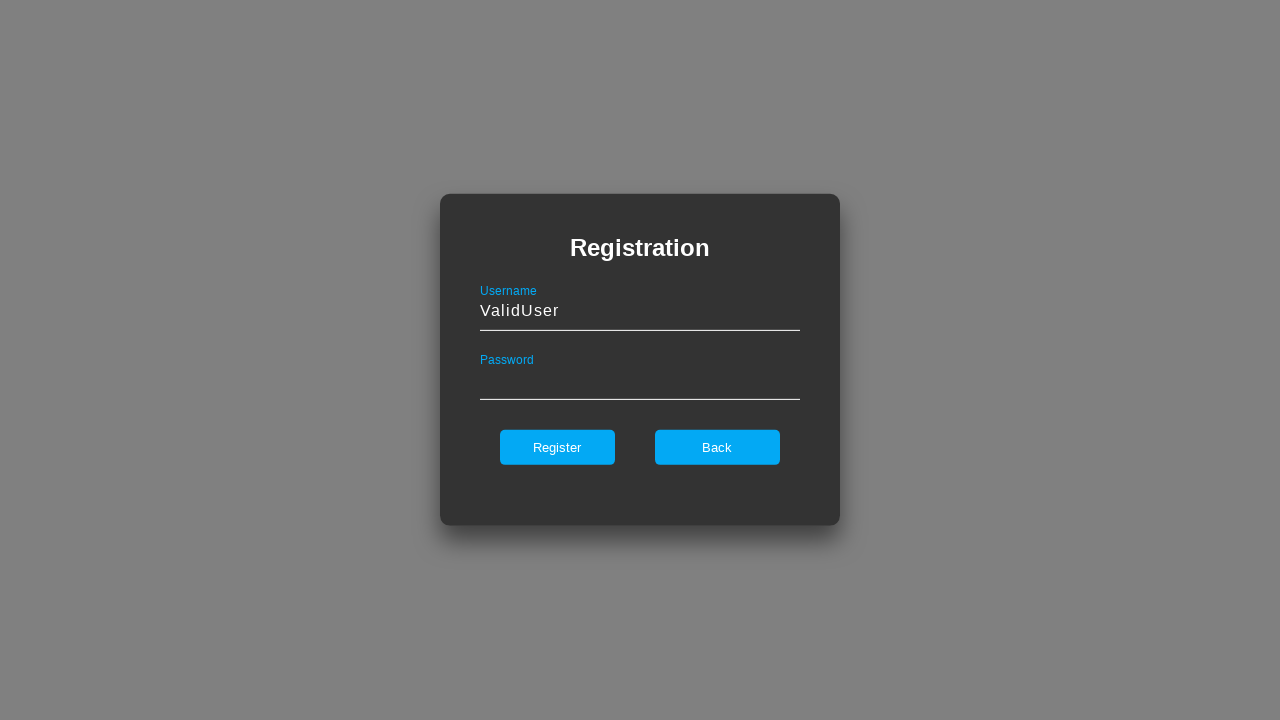

Filled password field with 'PASSWORD' (no lowercase characters) on #passwordOnRegister
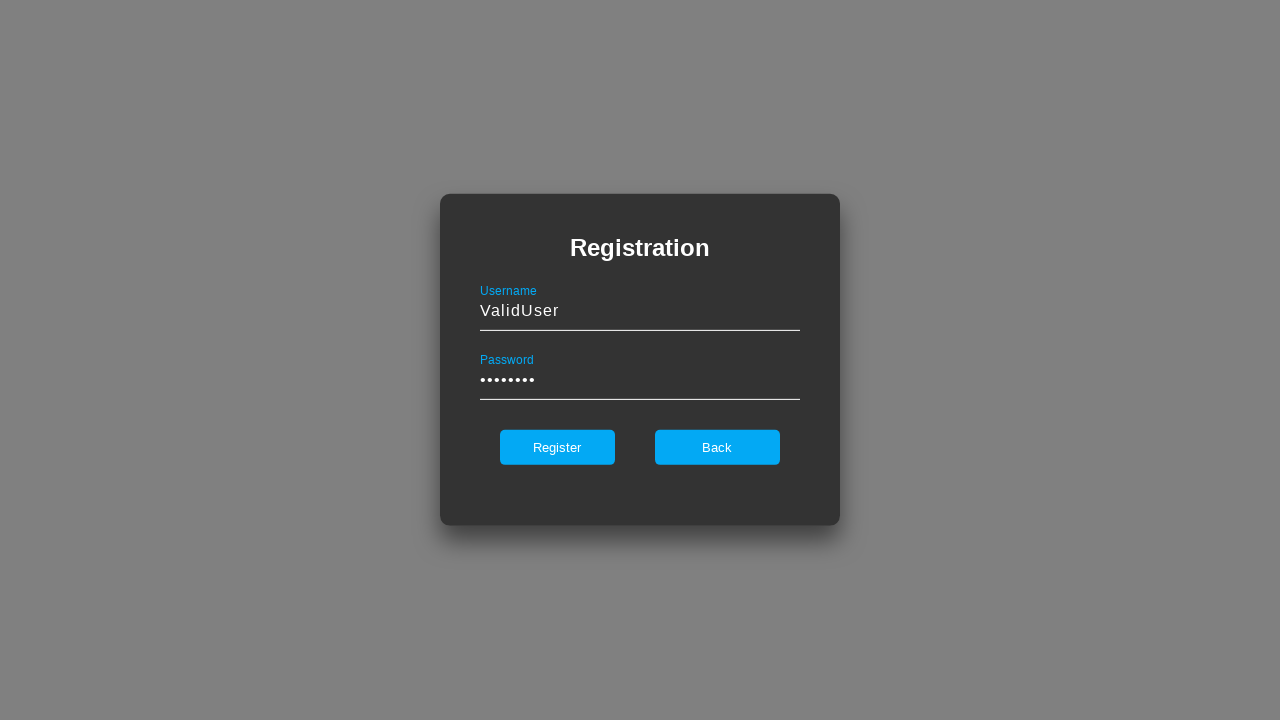

Clicked register button to submit form at (557, 447) on #register
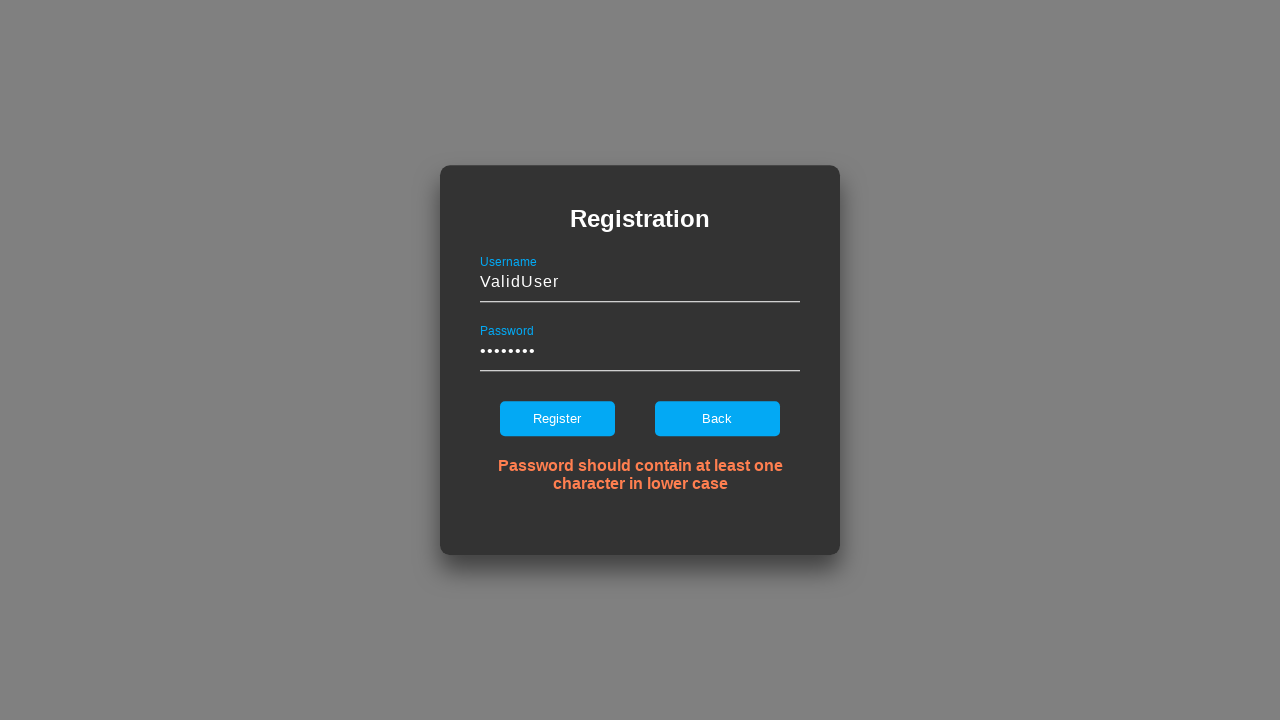

Error message appeared validating password requirements
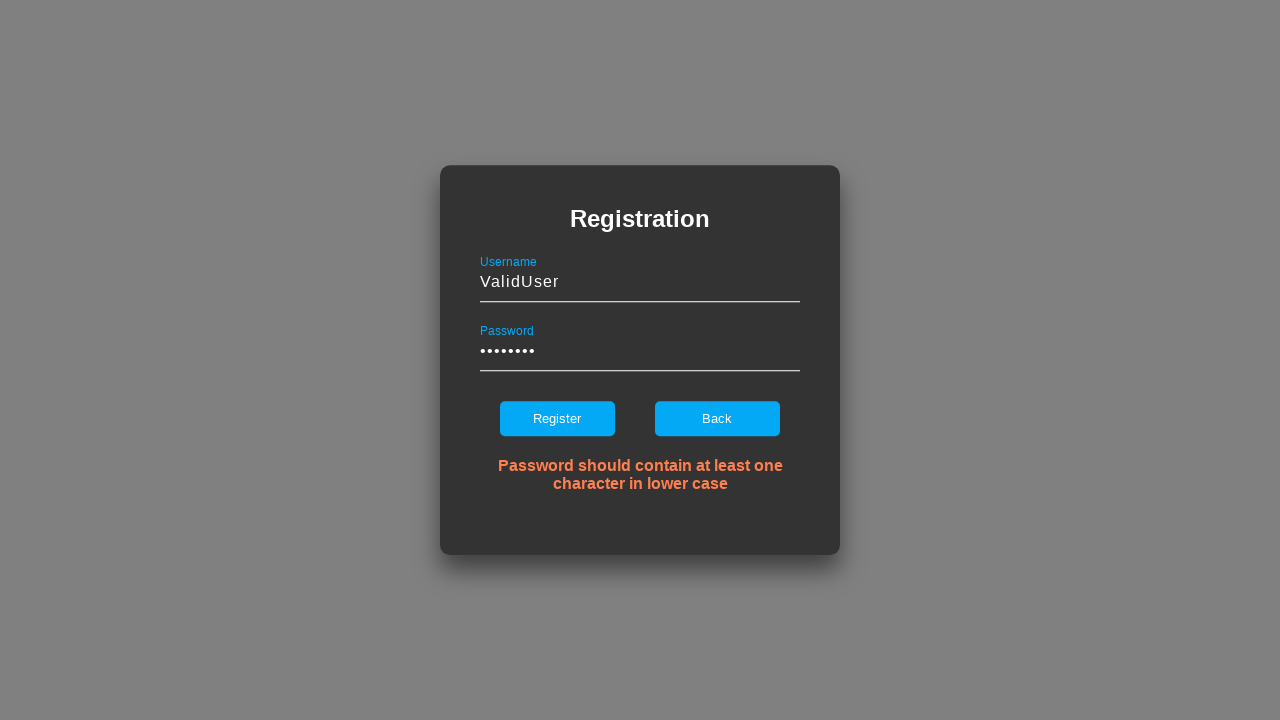

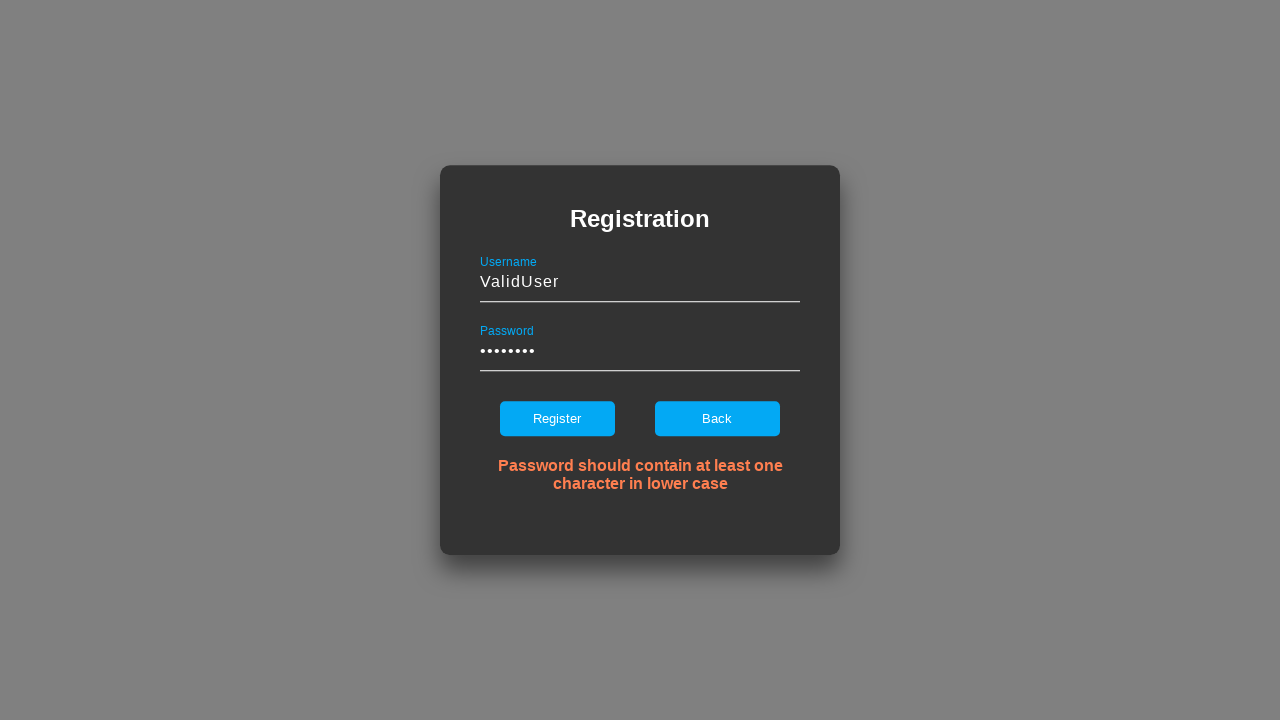